Tests dismissing a confirm dialog by clicking a confirm button and dismissing the dialog, then verifying the result text.

Starting URL: https://demoqa.com/alerts

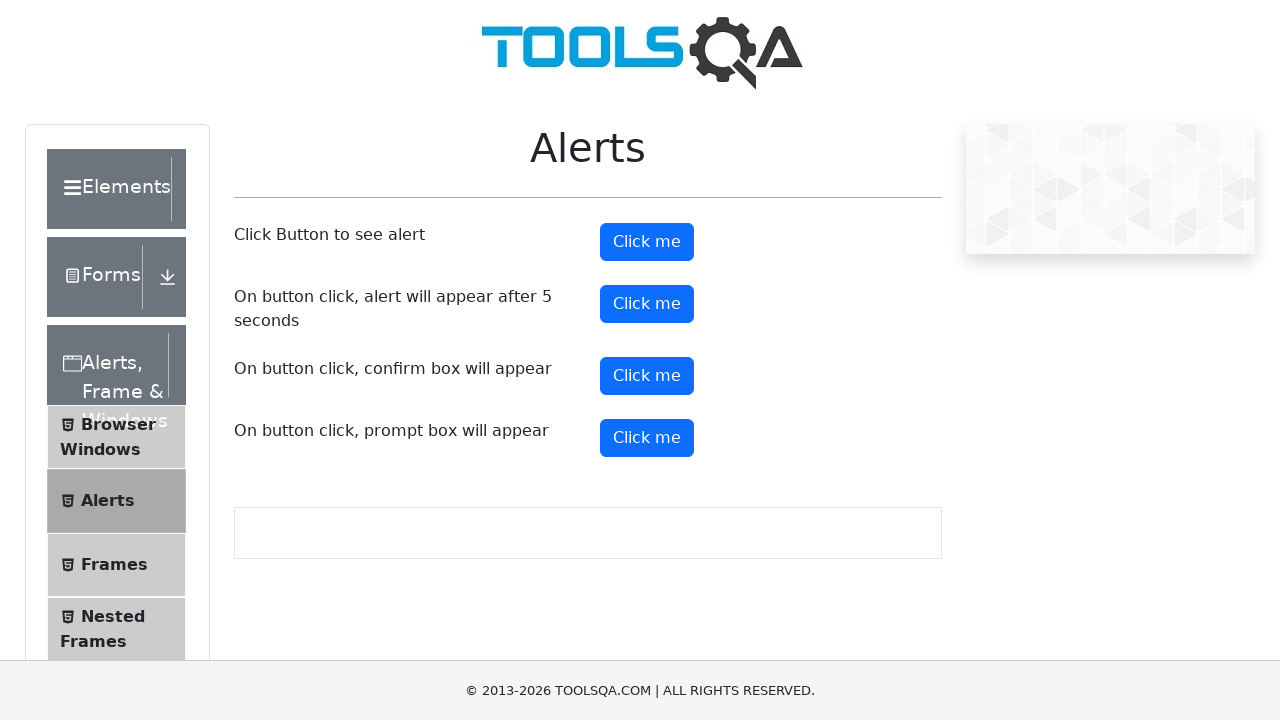

Set up dialog handler to dismiss confirm alerts
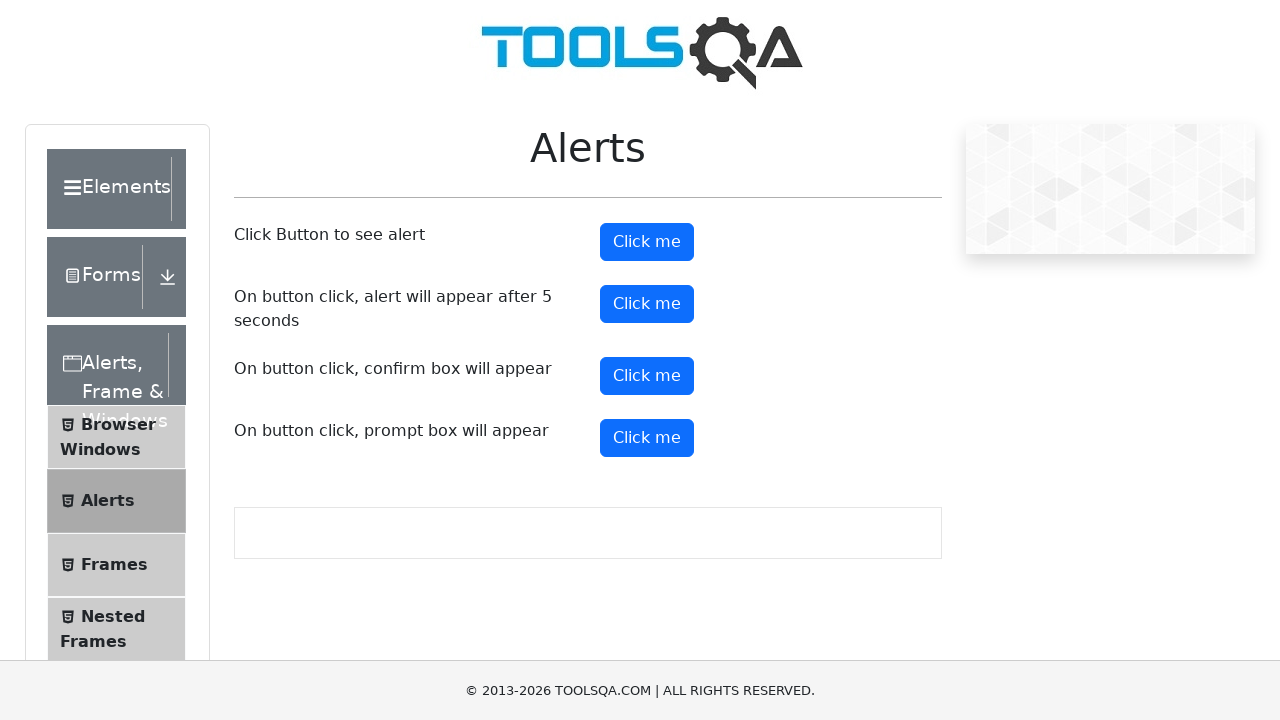

Scrolled confirm button into view
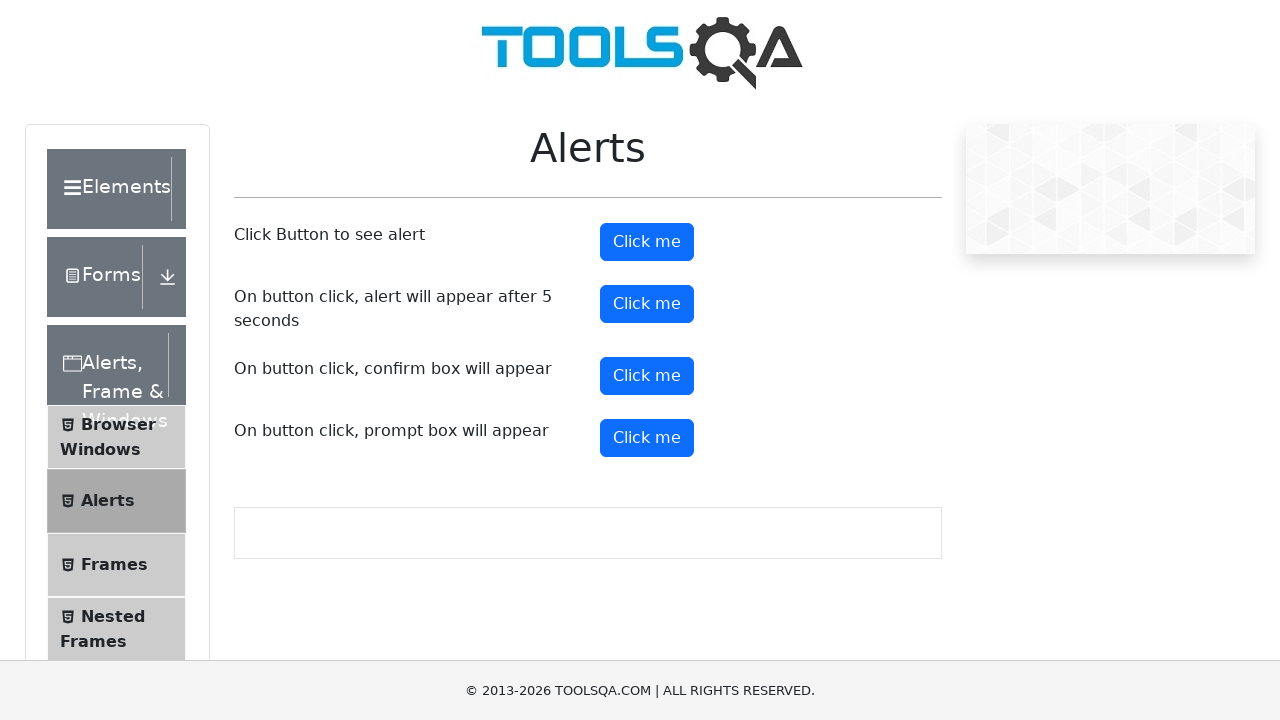

Clicked the confirm button to trigger alert at (647, 376) on #confirmButton
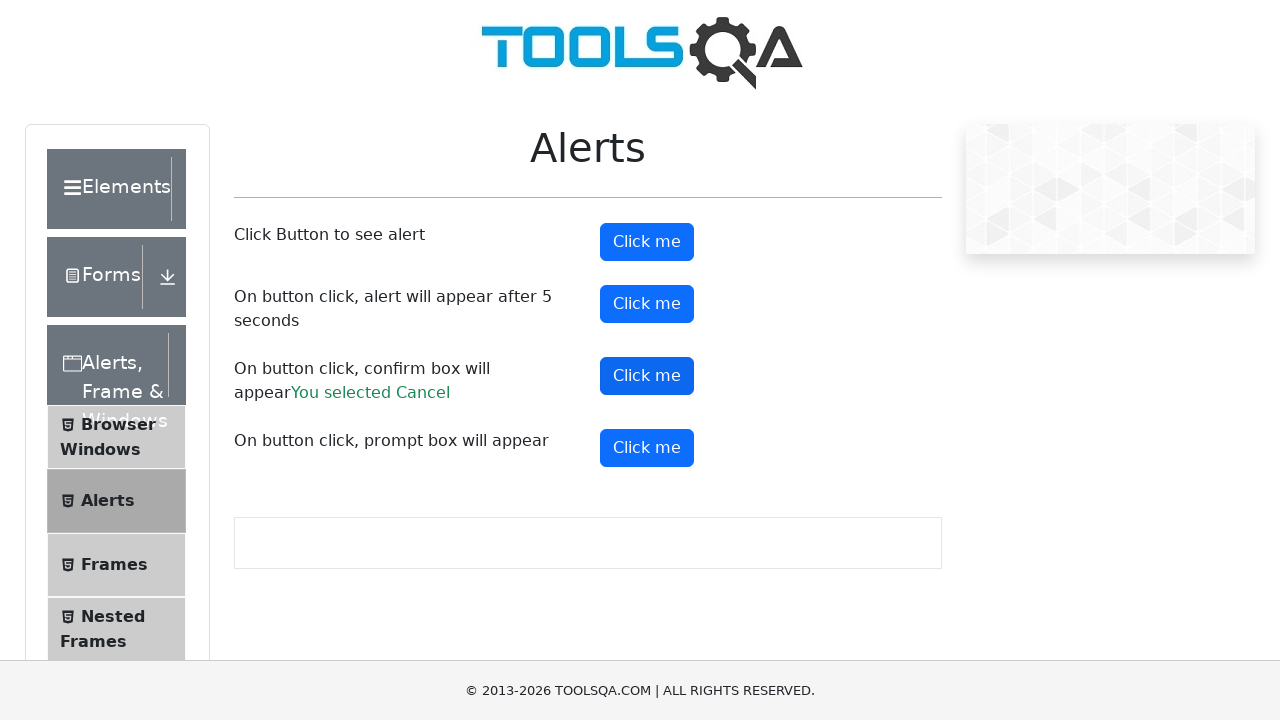

Confirm result message appeared after dismissing dialog
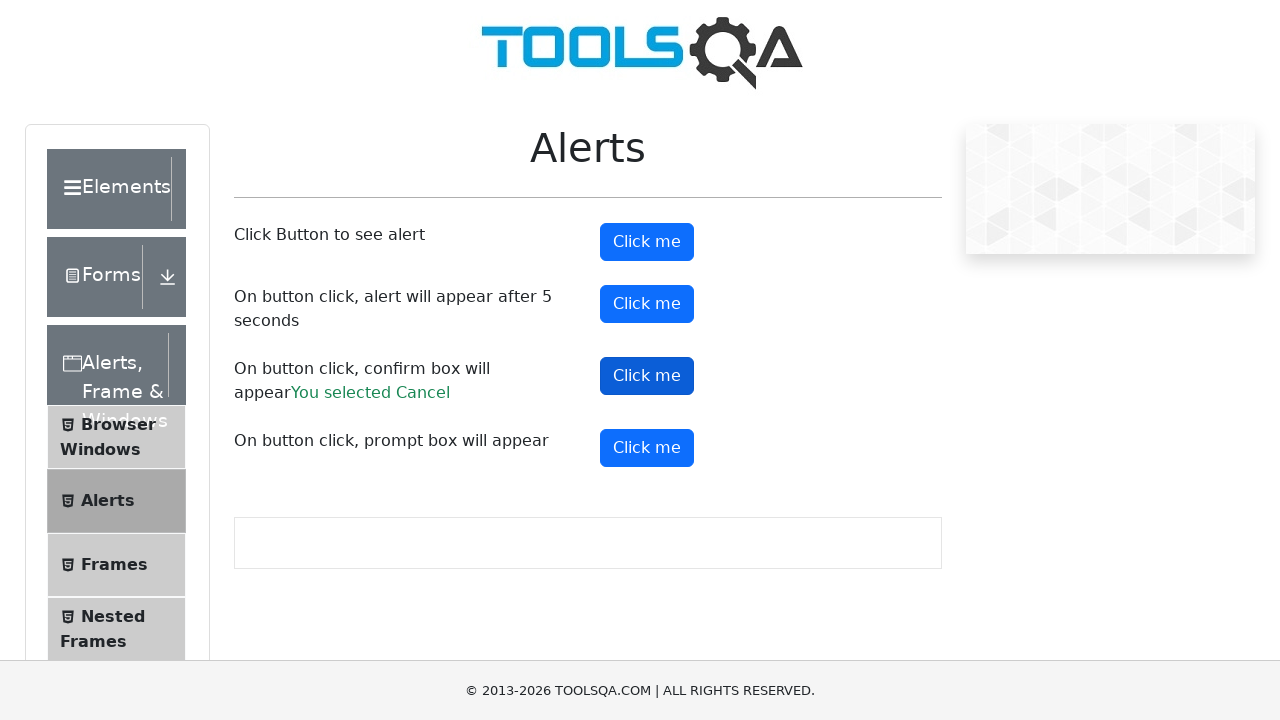

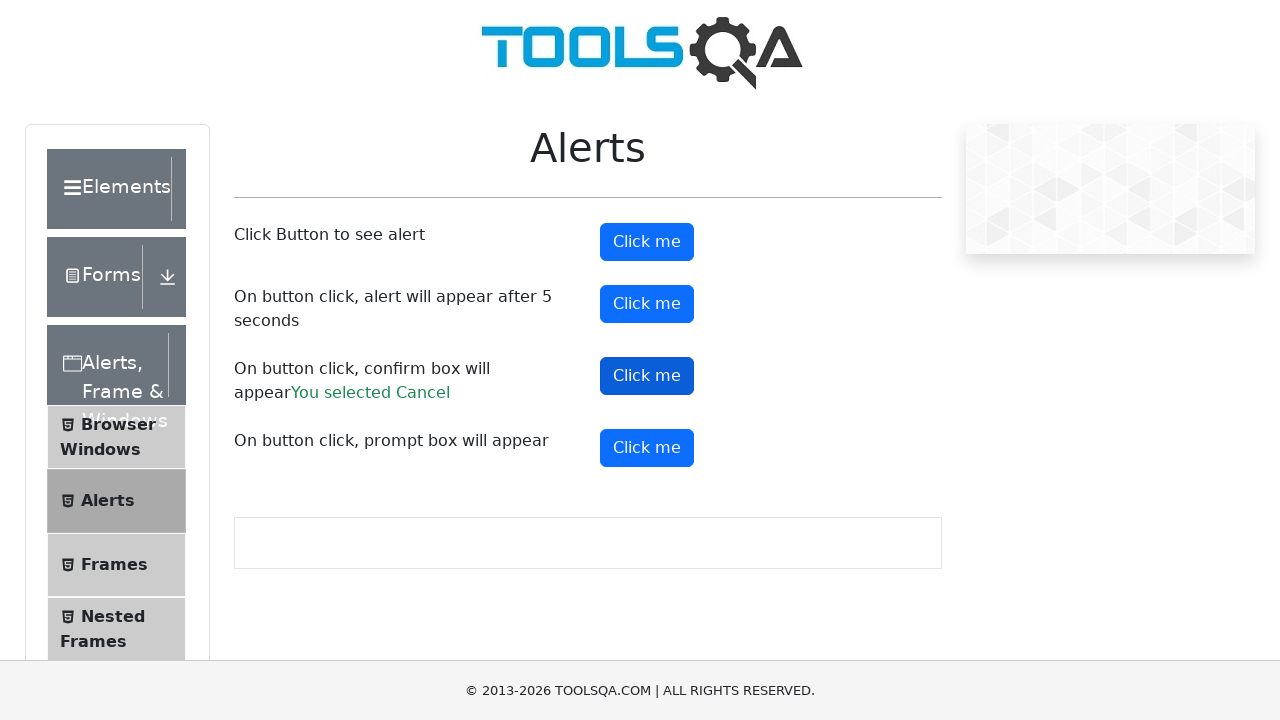